Tests sorting the Due column in ascending order by clicking the column header and verifying the values are sorted correctly

Starting URL: http://the-internet.herokuapp.com/tables

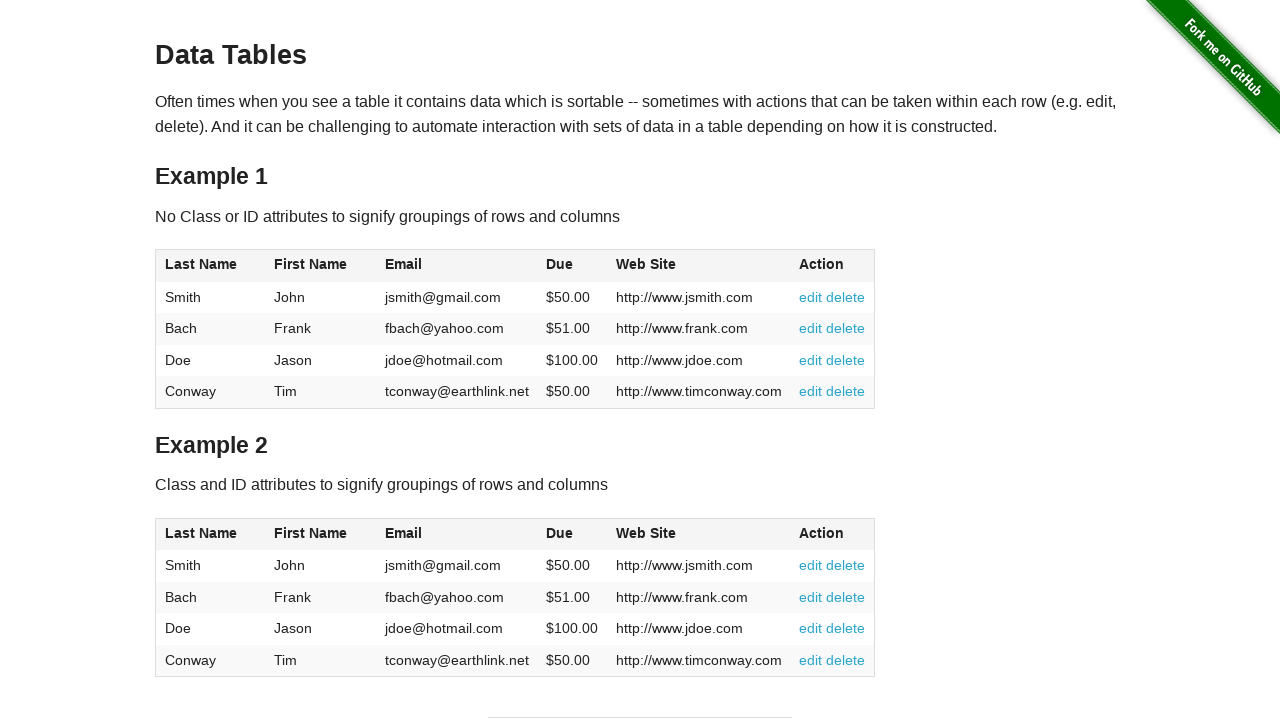

Clicked Due column header to sort ascending at (572, 266) on #table1 thead tr th:nth-of-type(4)
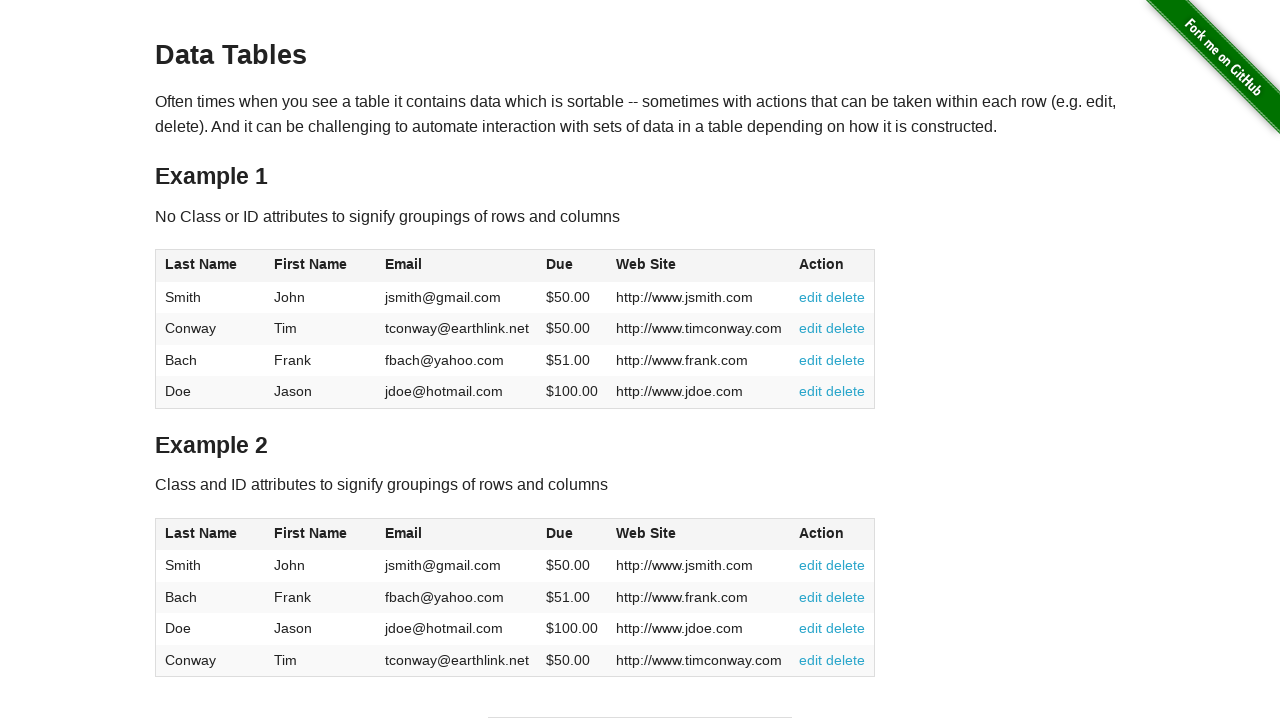

Verified Due column cells are present in table
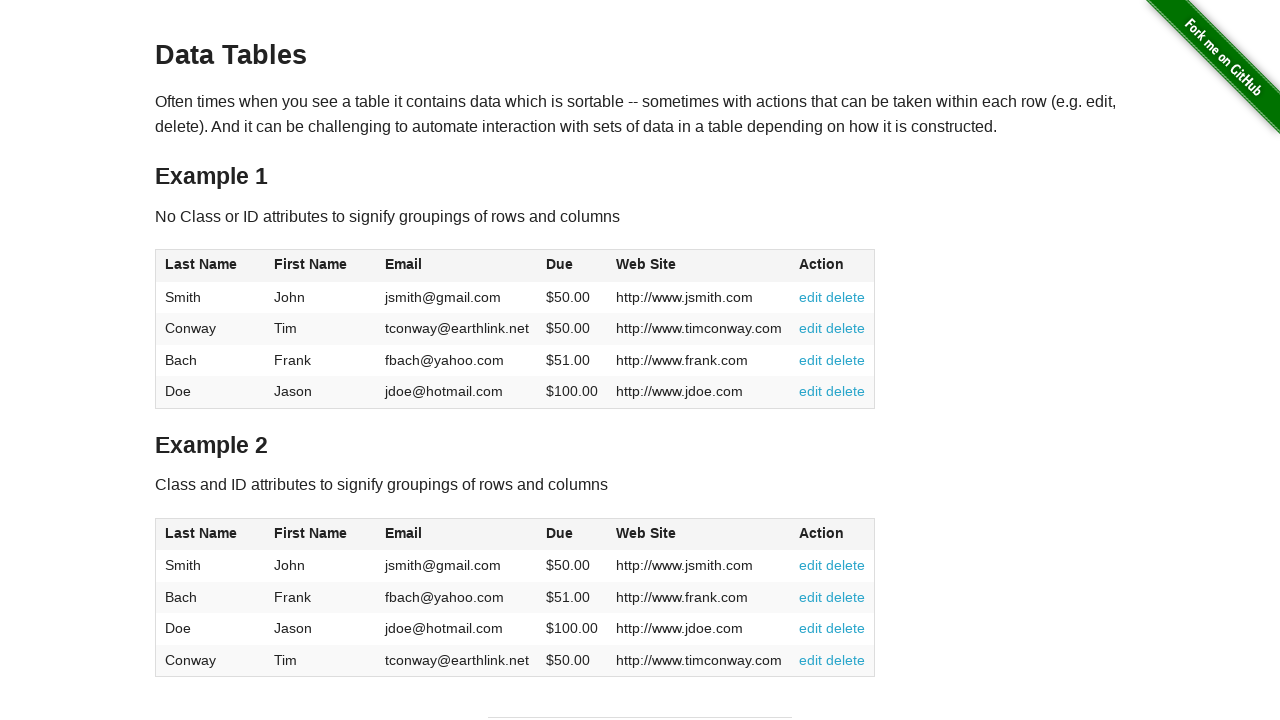

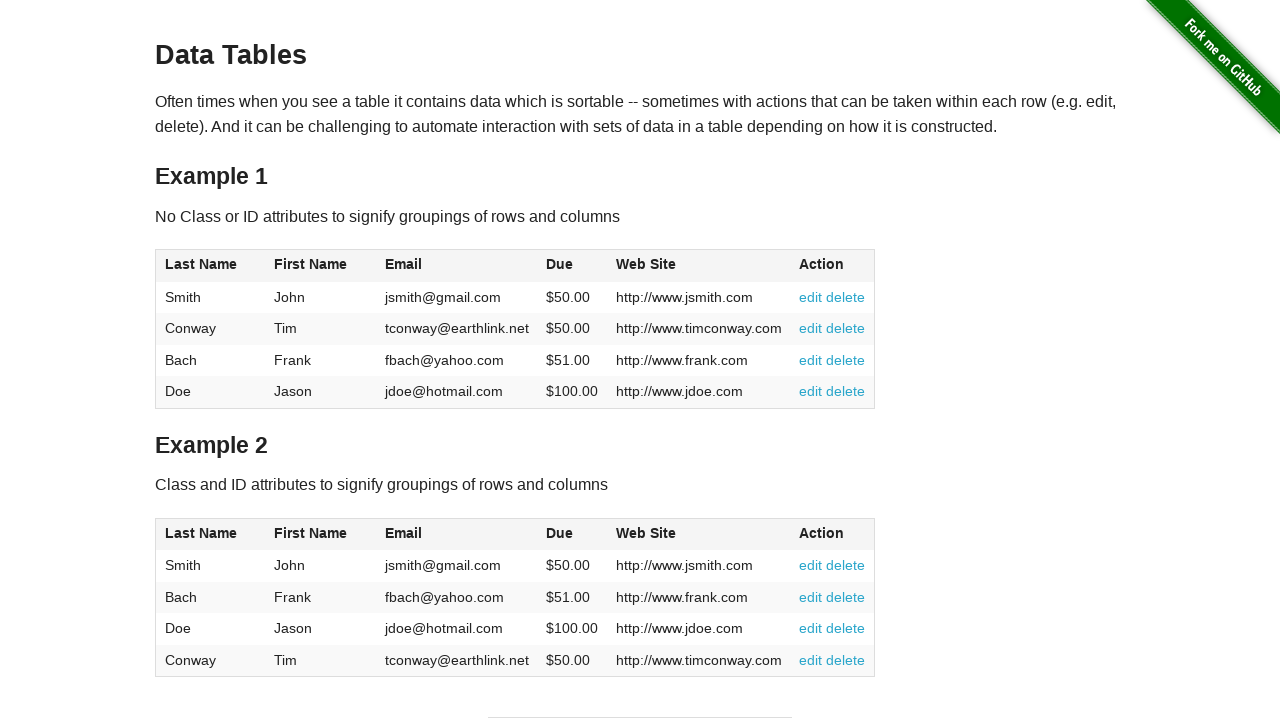